Tests scrolling to an element at the bottom of the page and filling in name and date fields

Starting URL: https://formy-project.herokuapp.com/scroll

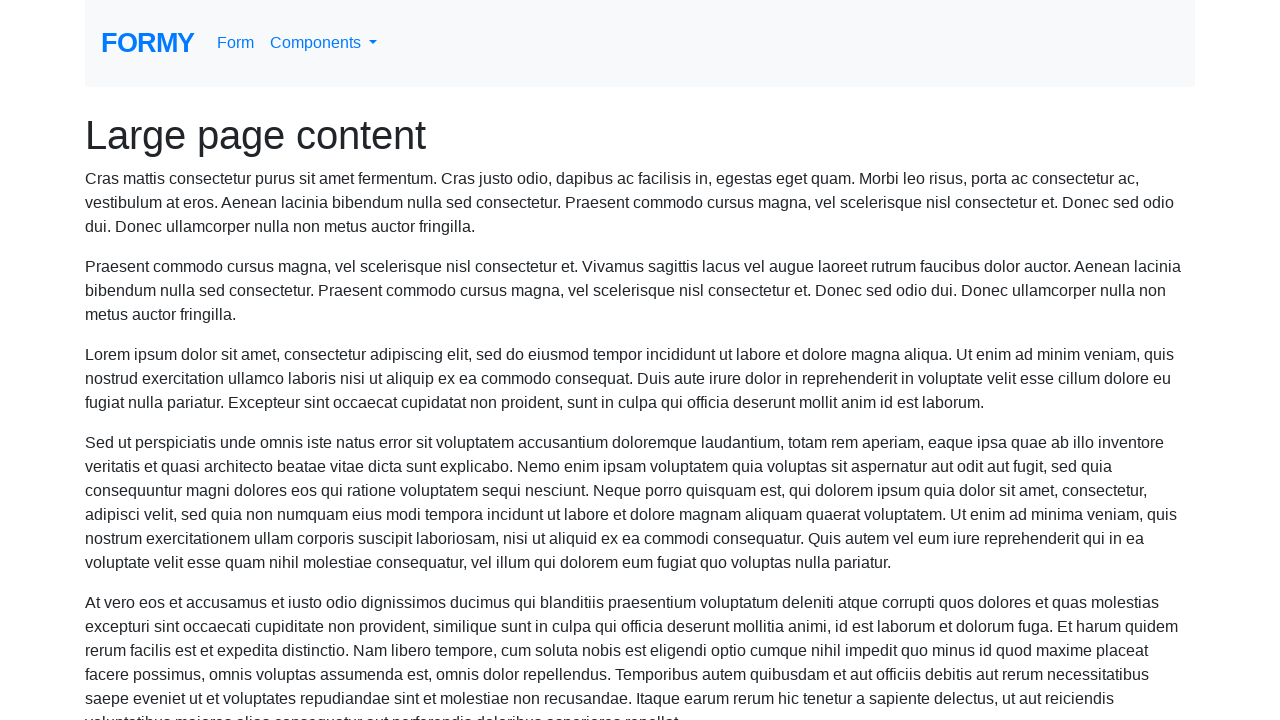

Navigated to scroll test page
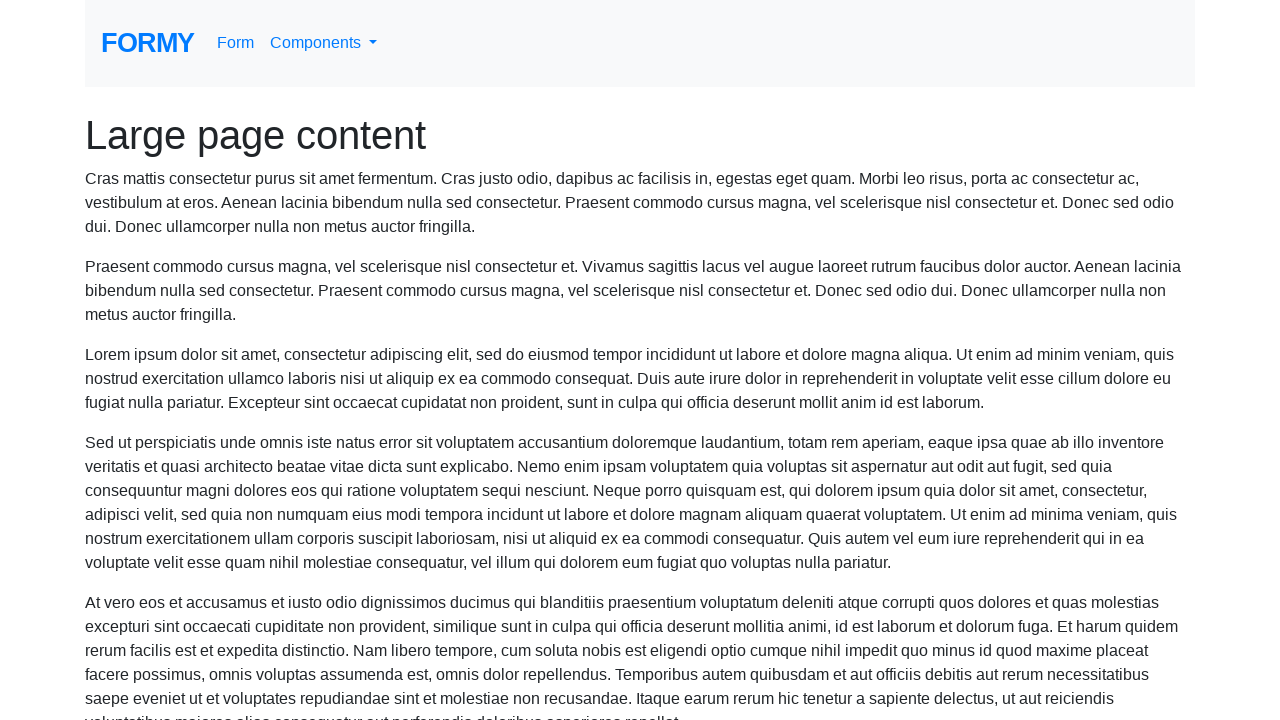

Scrolled to name field at bottom of page
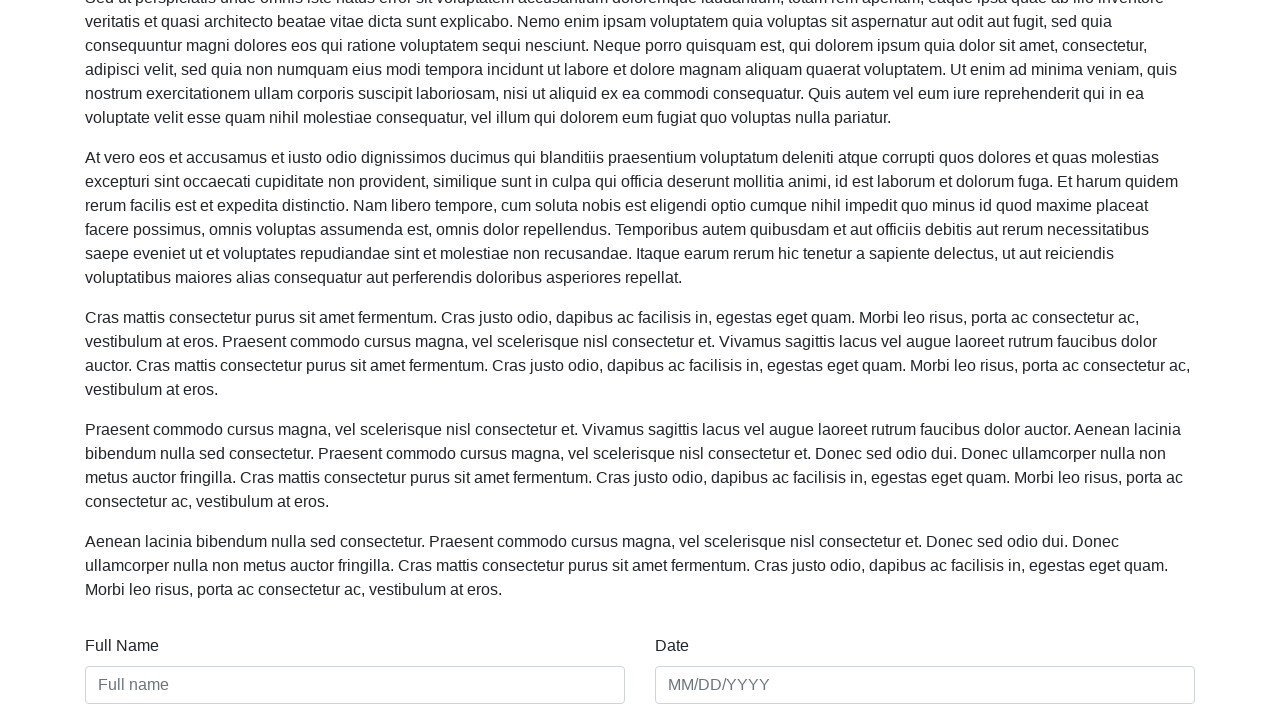

Filled name field with 'Claudio Correia' on #name
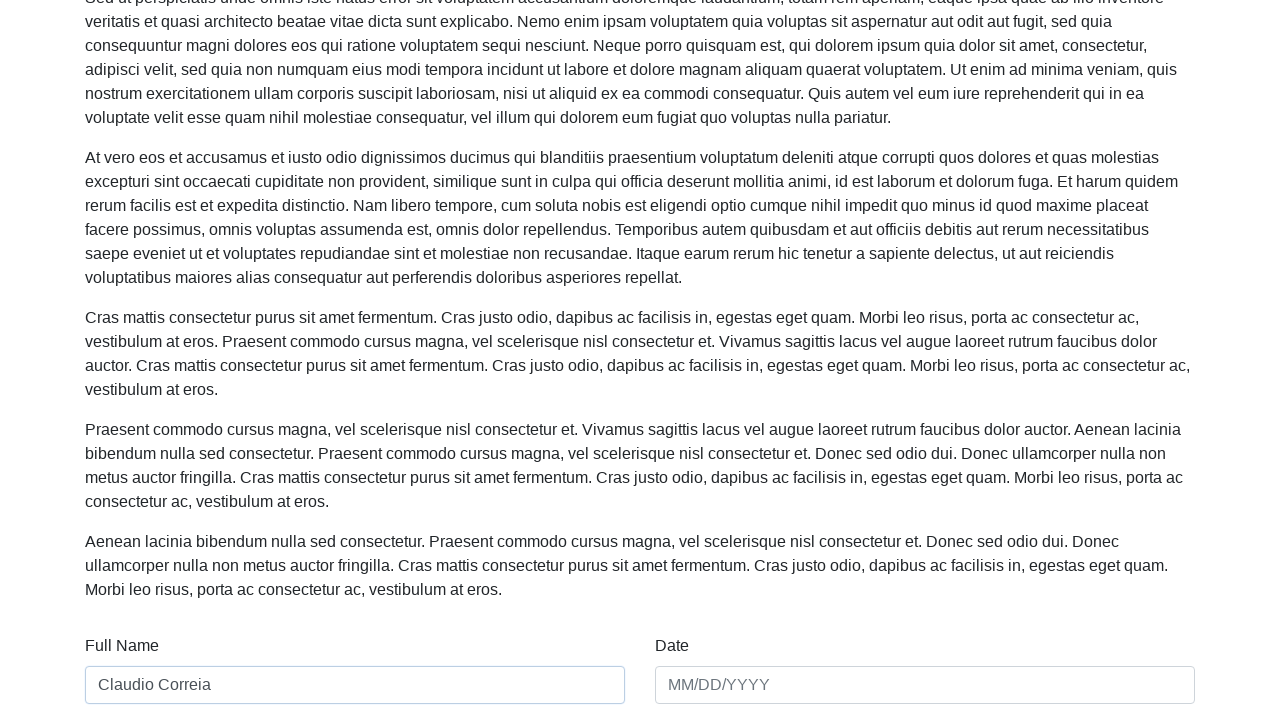

Filled date field with '01/01/2020' on #date
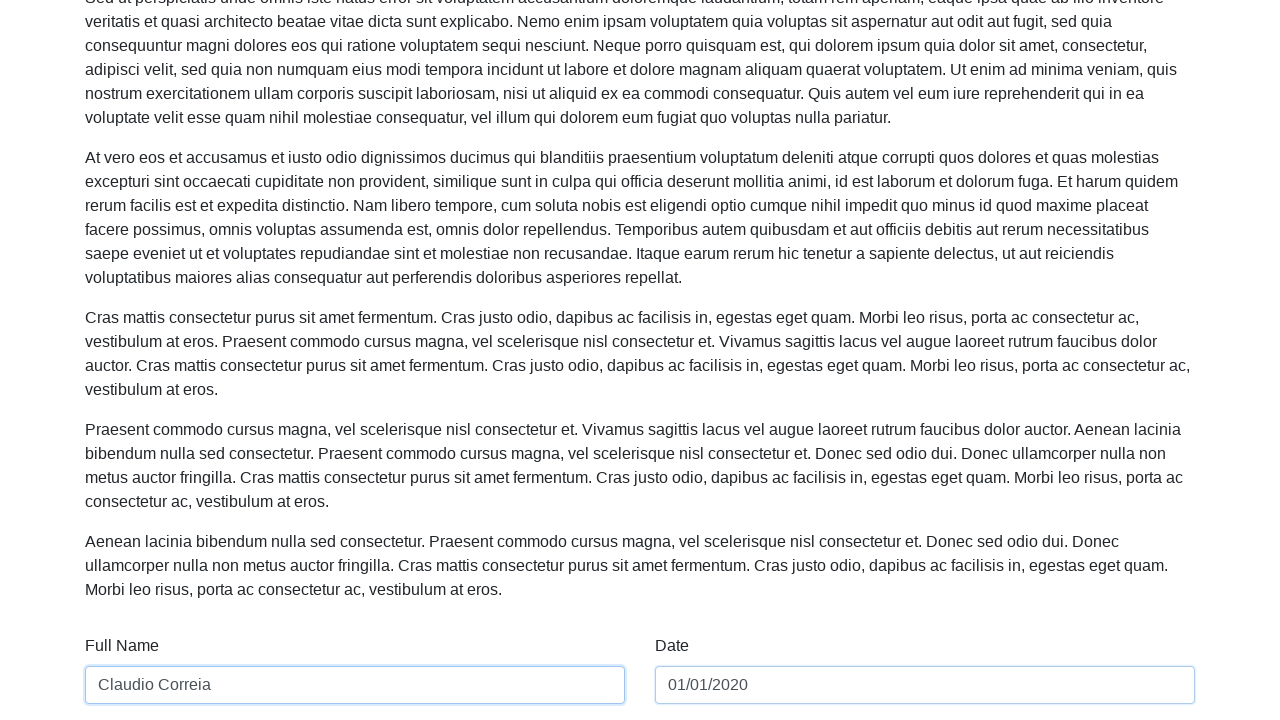

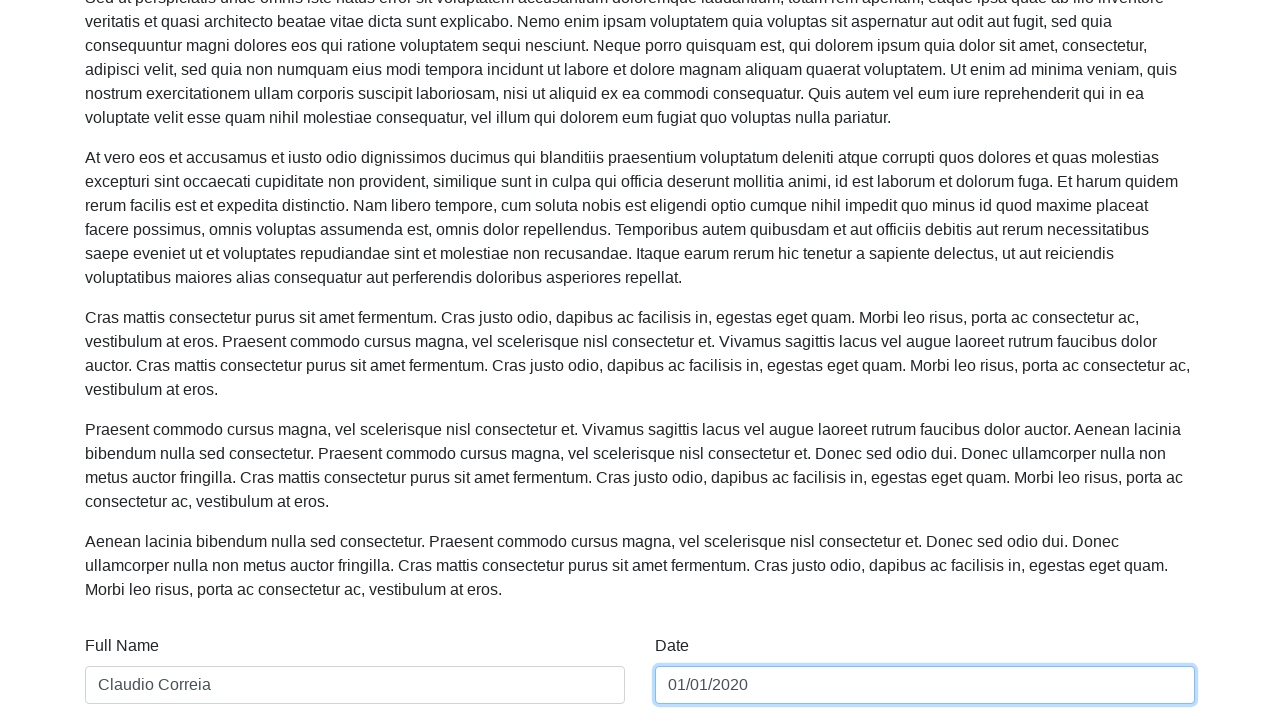